Tests dynamic loading using custom wait helper function to verify element is displayed

Starting URL: https://automationfc.github.io/dynamic-loading/

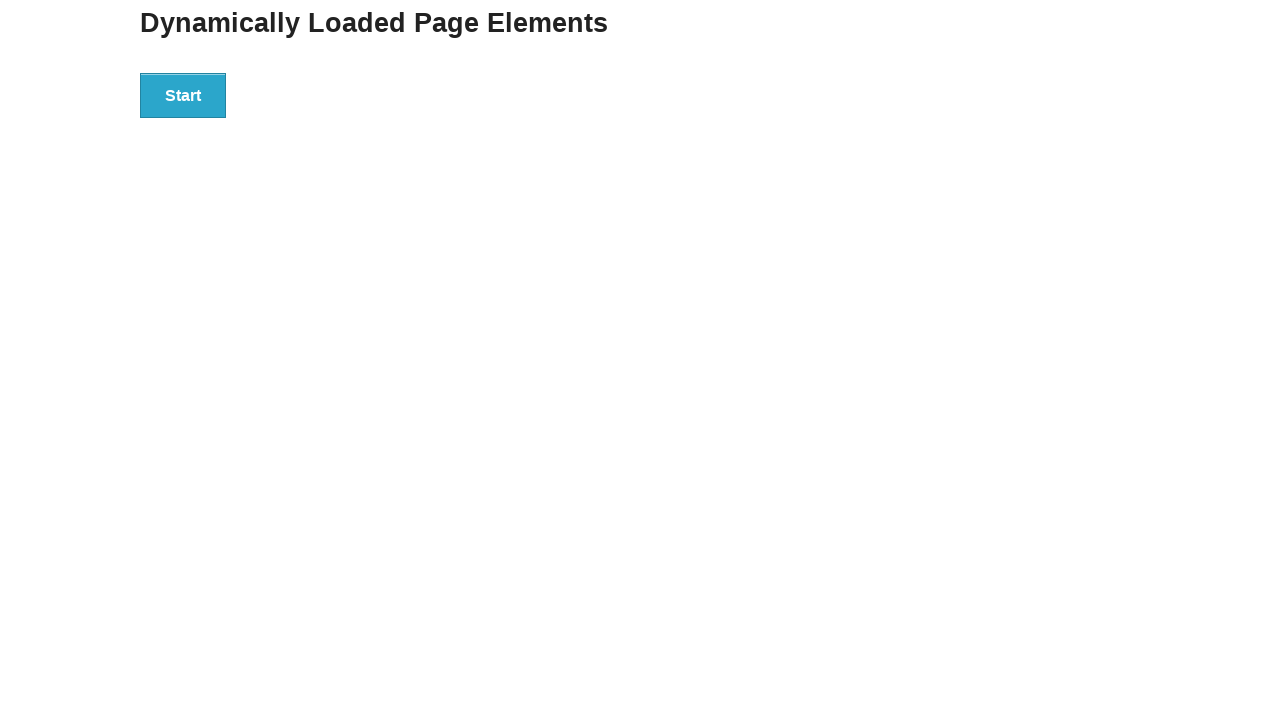

Clicked start button to trigger dynamic loading at (183, 95) on div#start > button
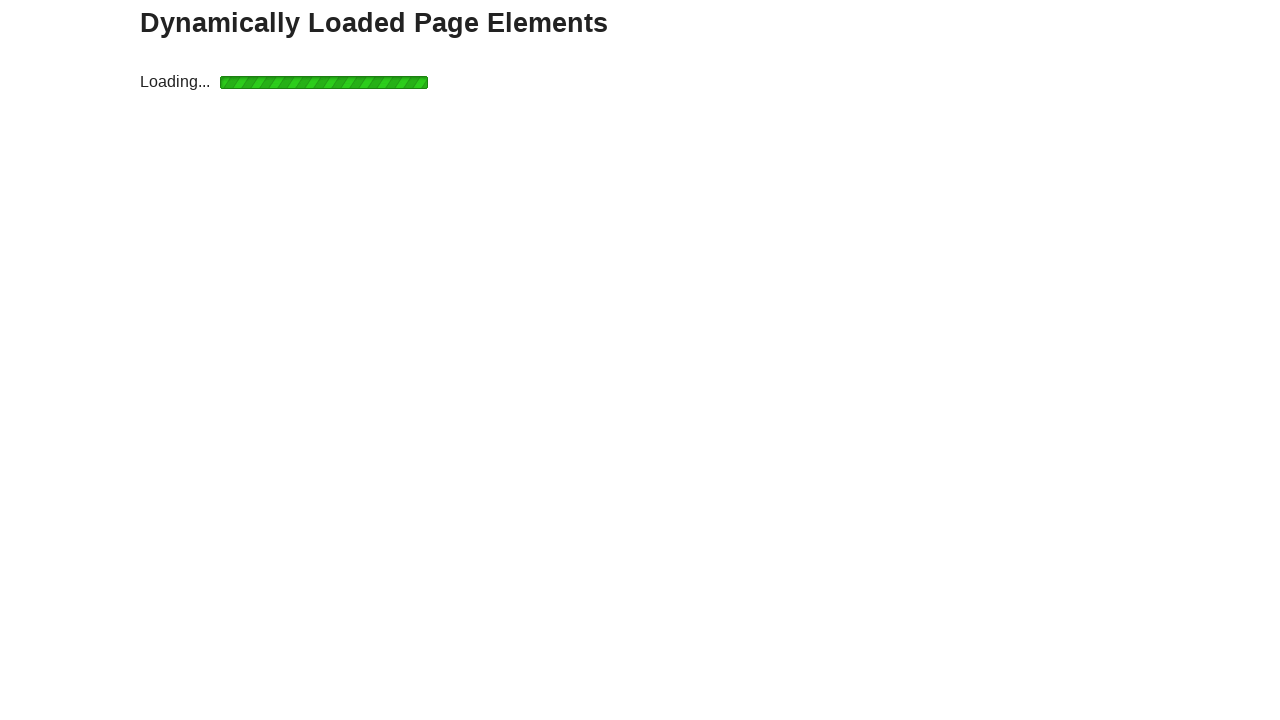

Verified finish element is displayed after dynamic loading
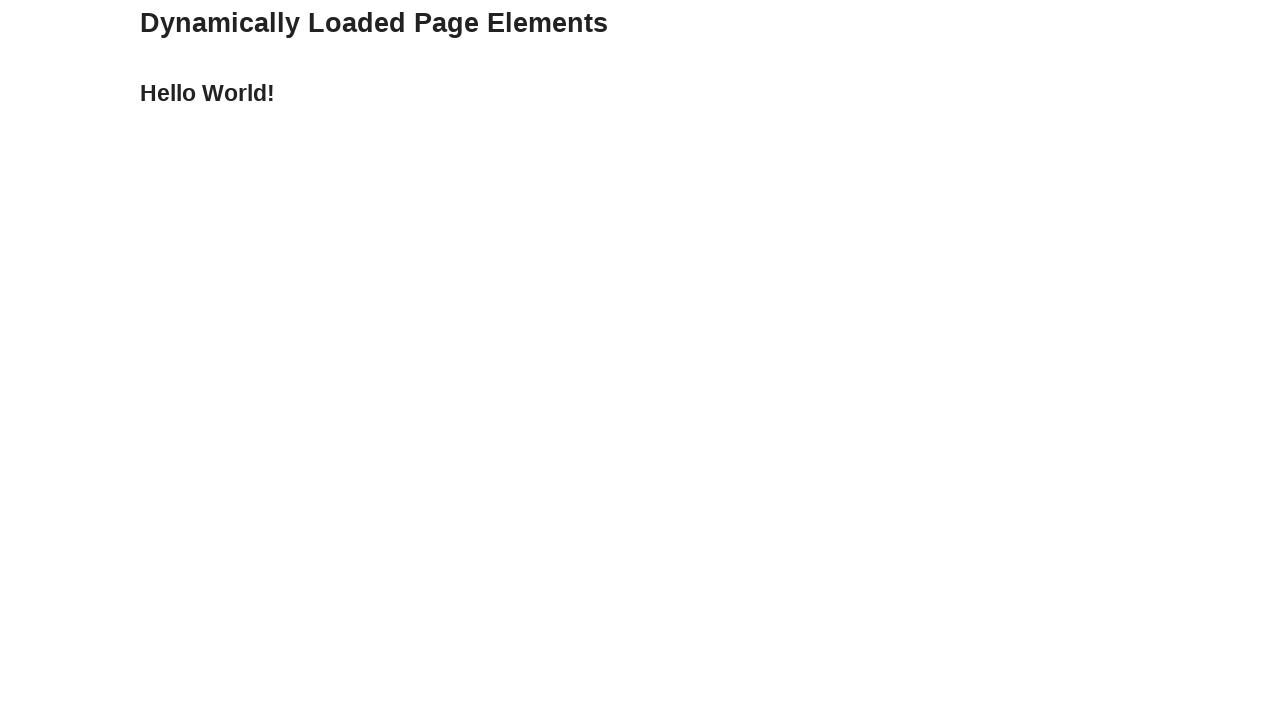

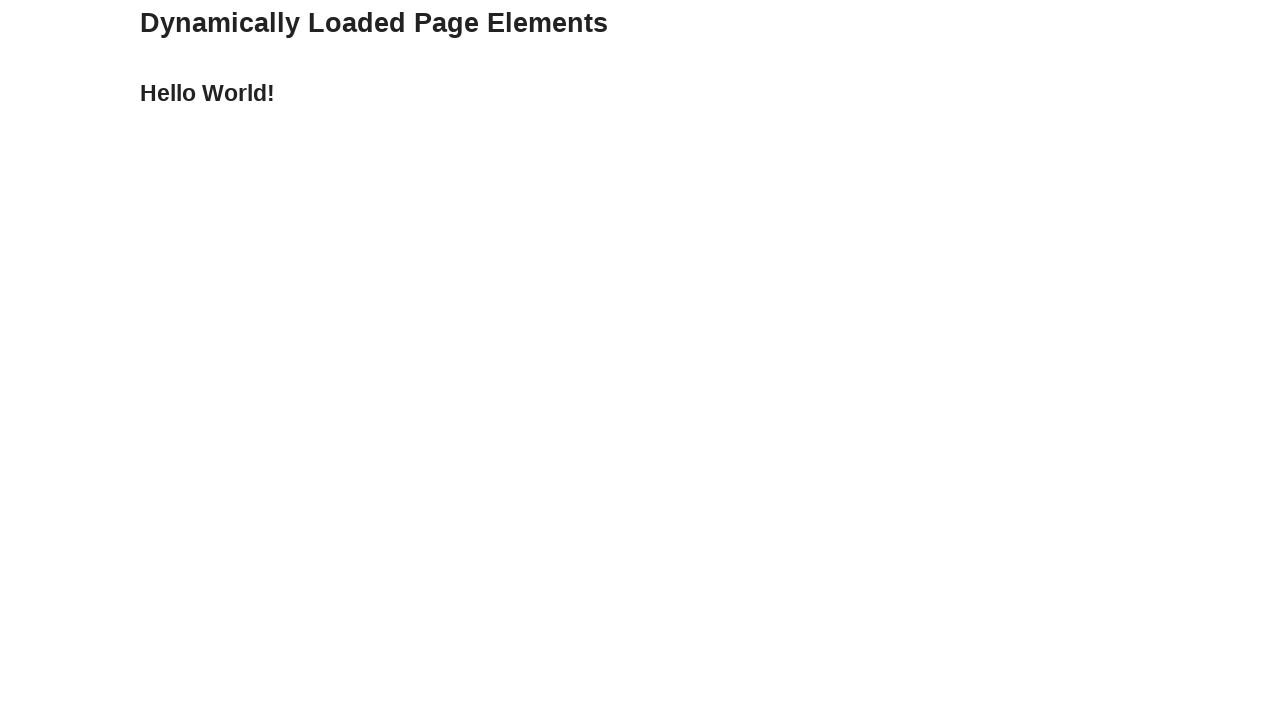